Tests a math exercise page by reading two numbers, selecting their sum from a dropdown, clicking the submit button, and handling the resulting alert

Starting URL: https://suninjuly.github.io/selects1.html

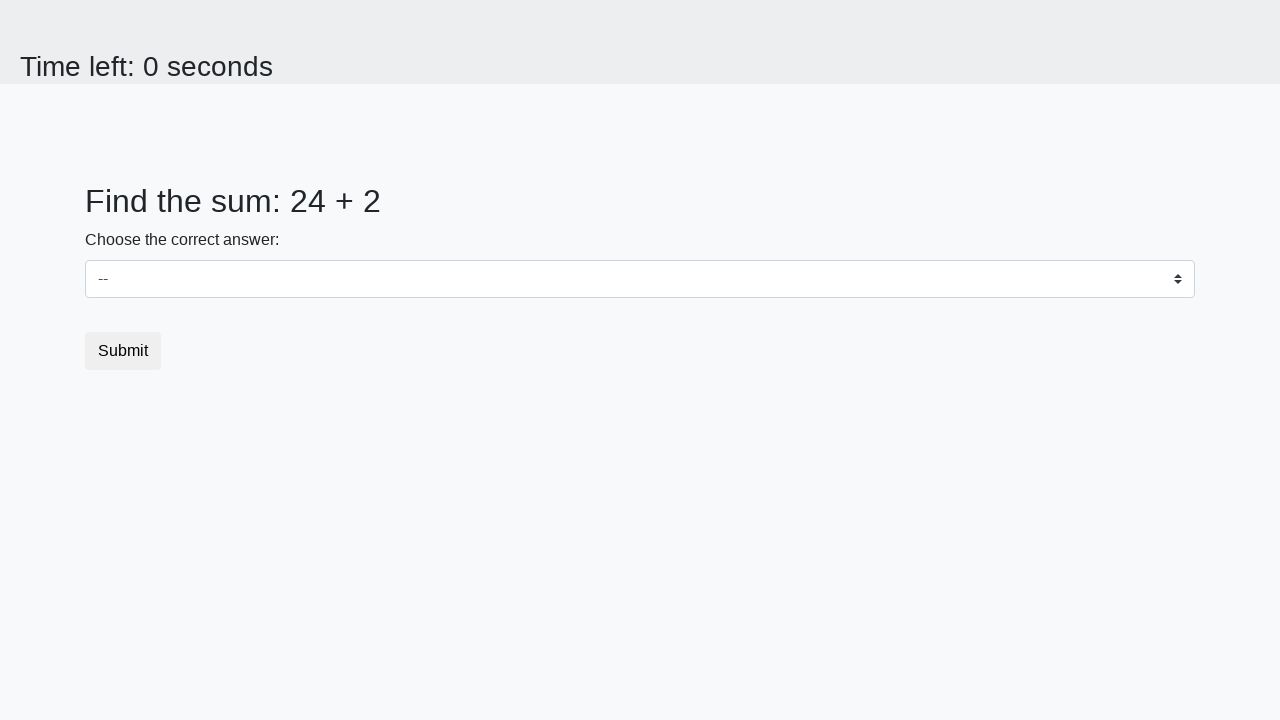

Navigated to math exercise page
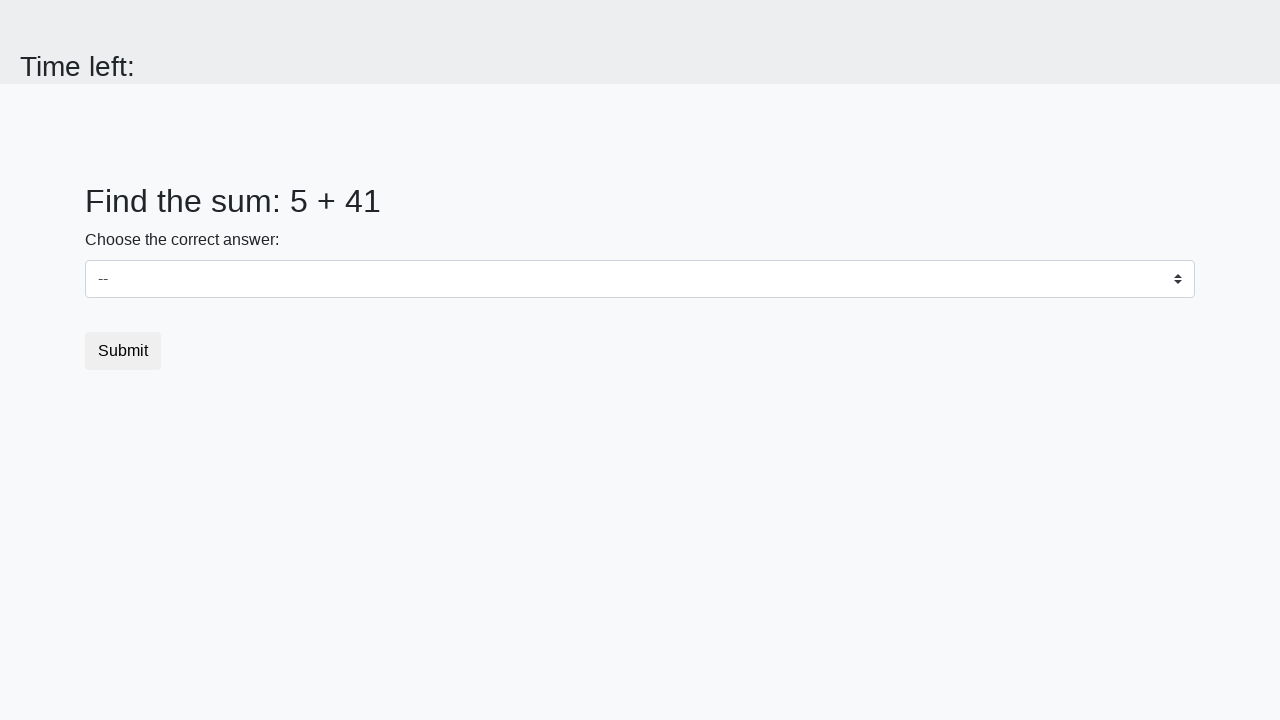

Read first number from page
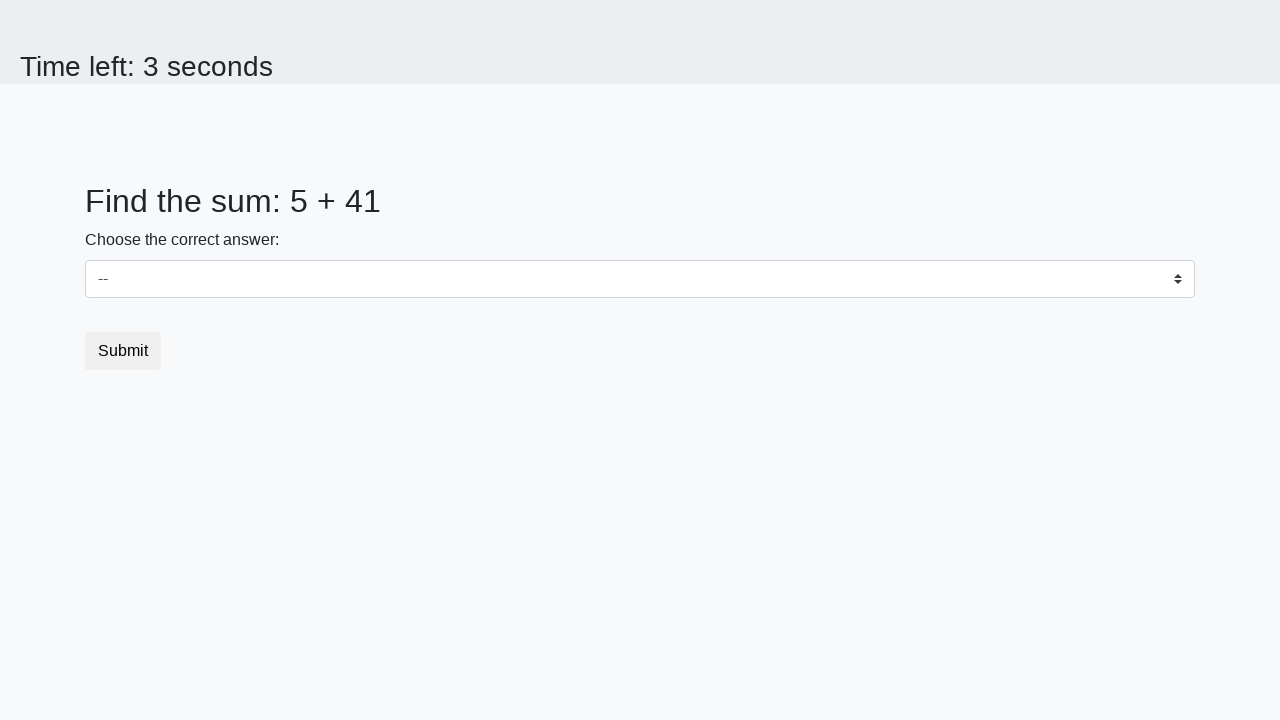

Read second number from page
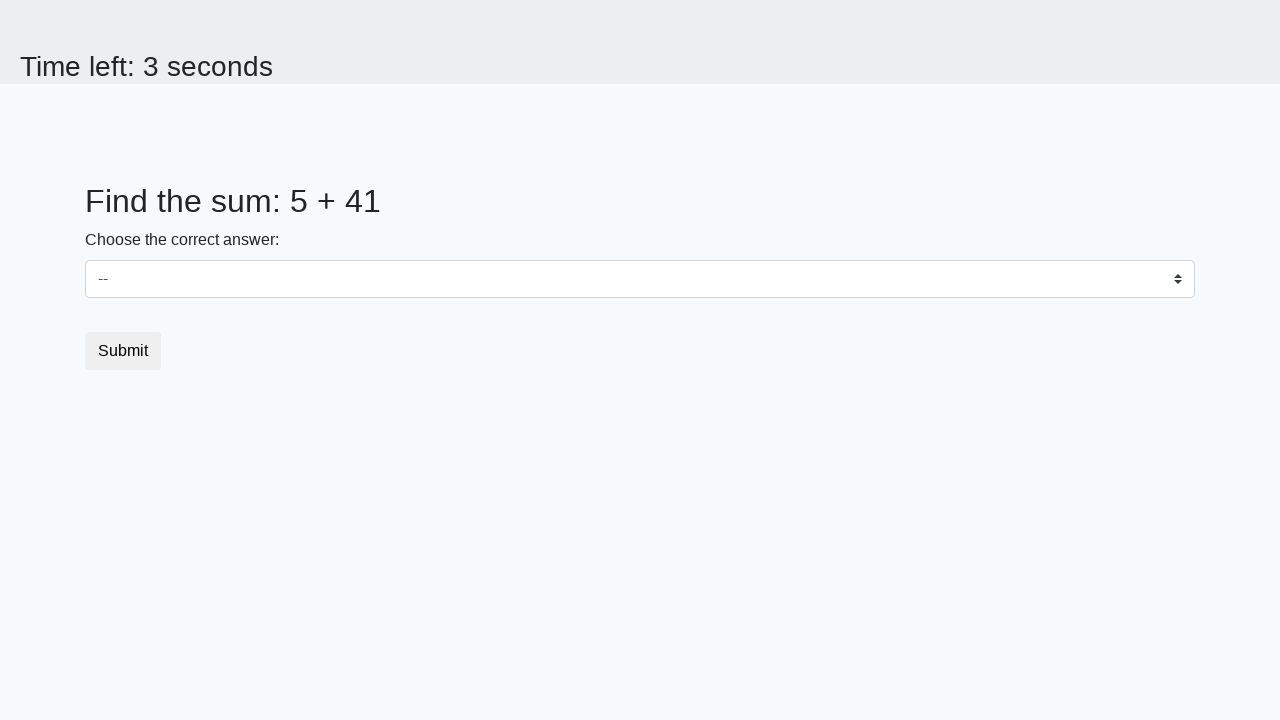

Parsed numbers: 5 and 41
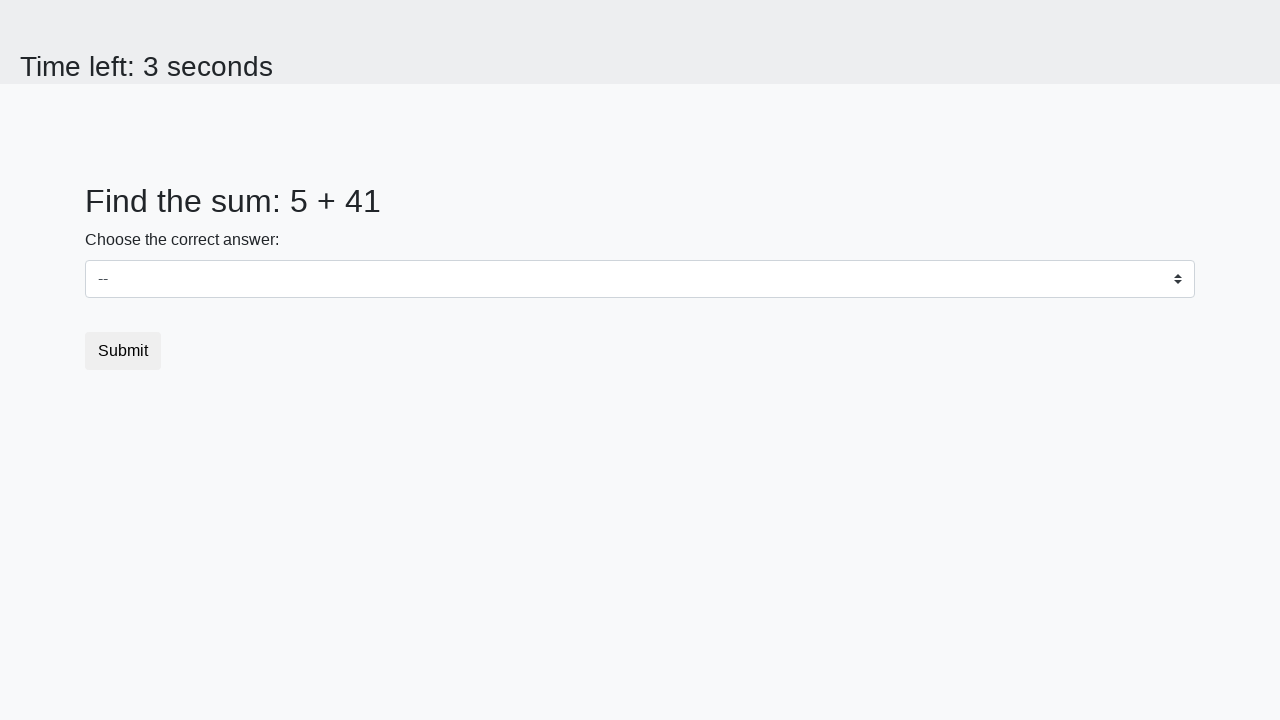

Selected sum (46) from dropdown on #dropdown
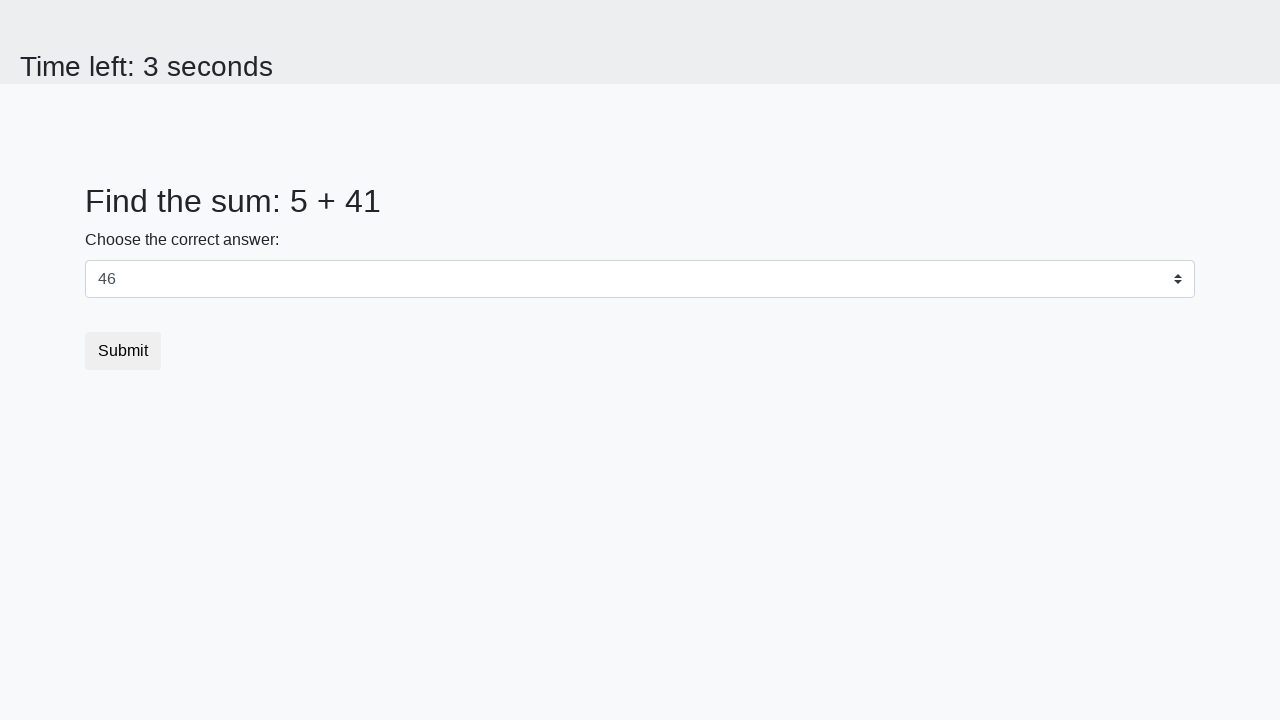

Clicked submit button at (123, 351) on button
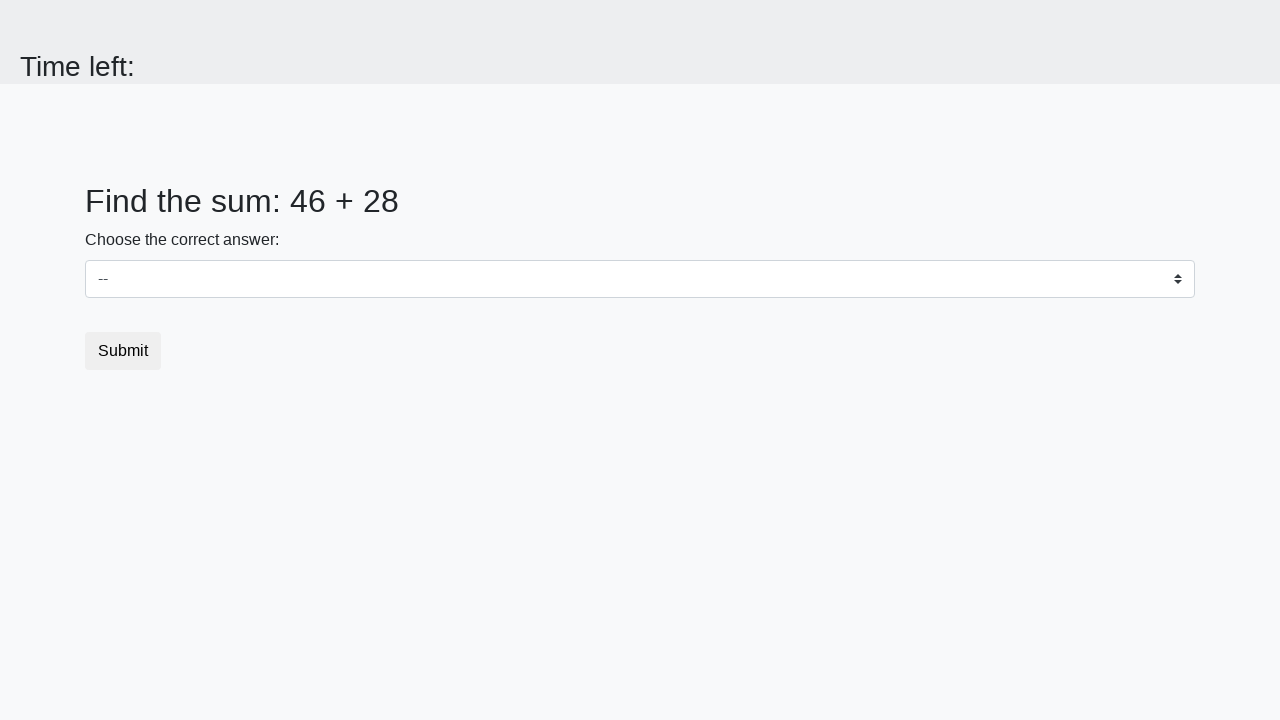

Alert dialog accepted
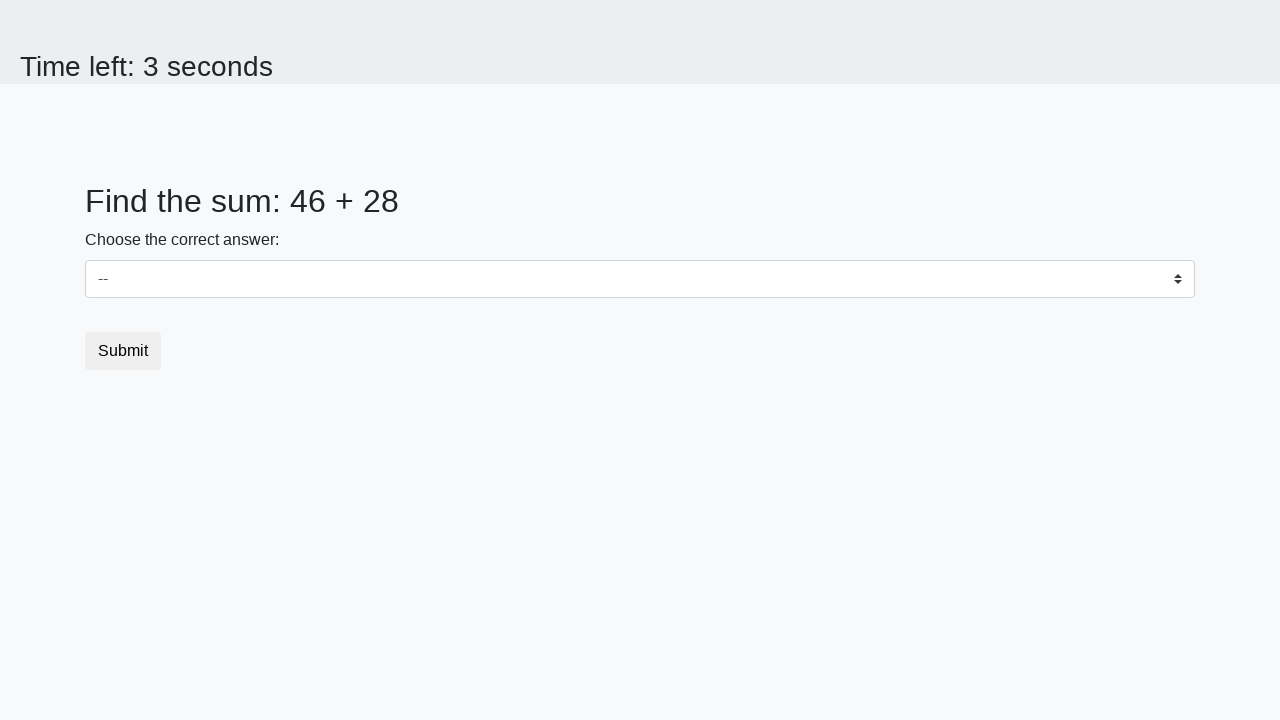

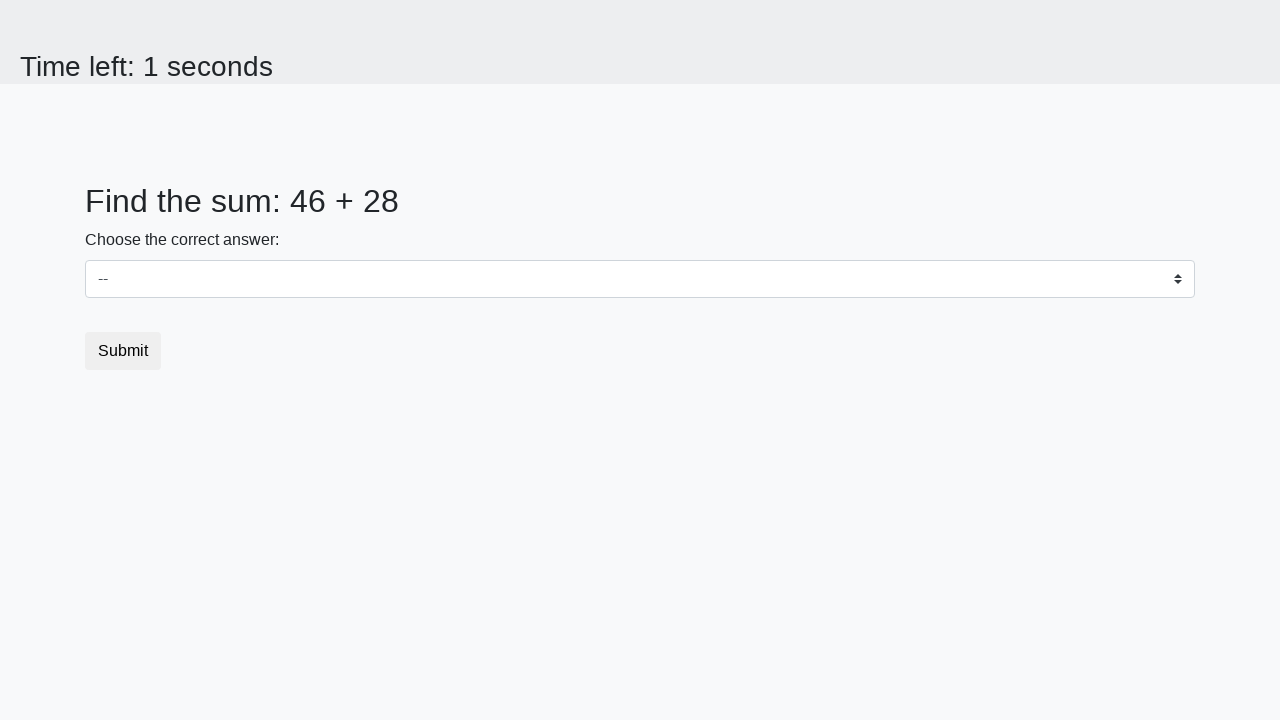